Tests that Clear completed button is hidden when no items are completed

Starting URL: https://demo.playwright.dev/todomvc

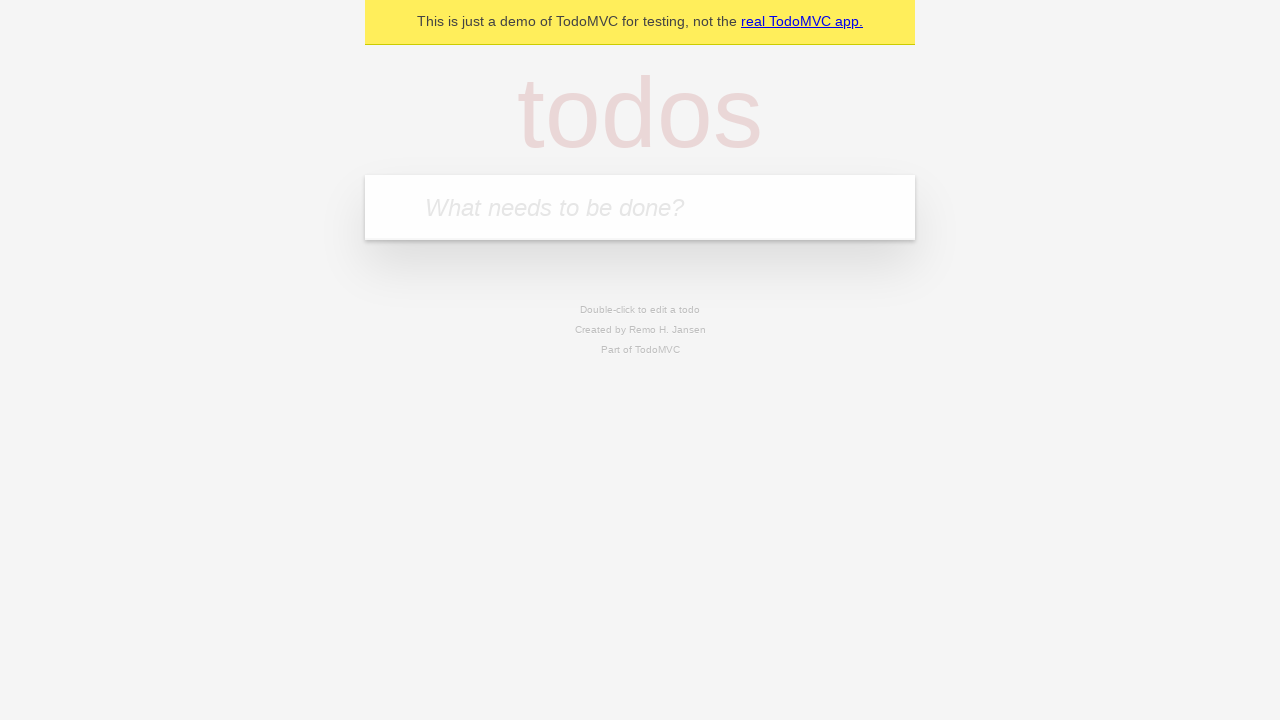

Filled todo input with 'buy some cheese' on internal:attr=[placeholder="What needs to be done?"i]
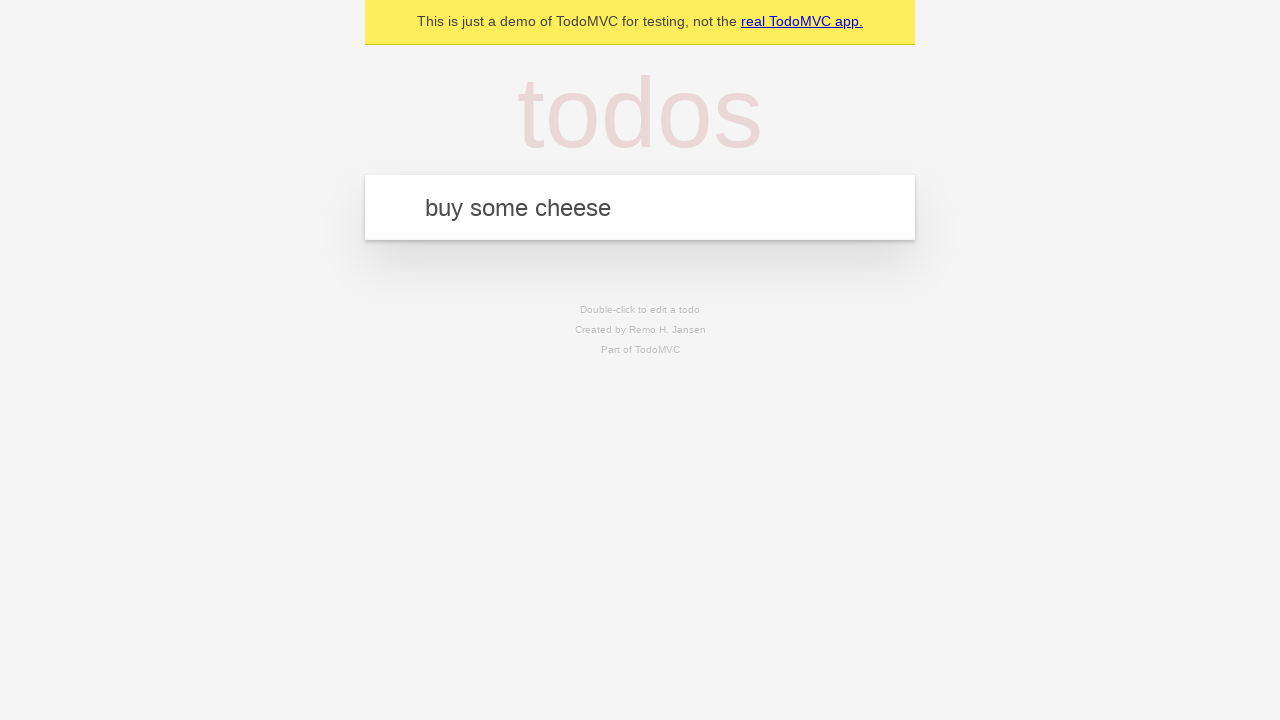

Pressed Enter to add first todo on internal:attr=[placeholder="What needs to be done?"i]
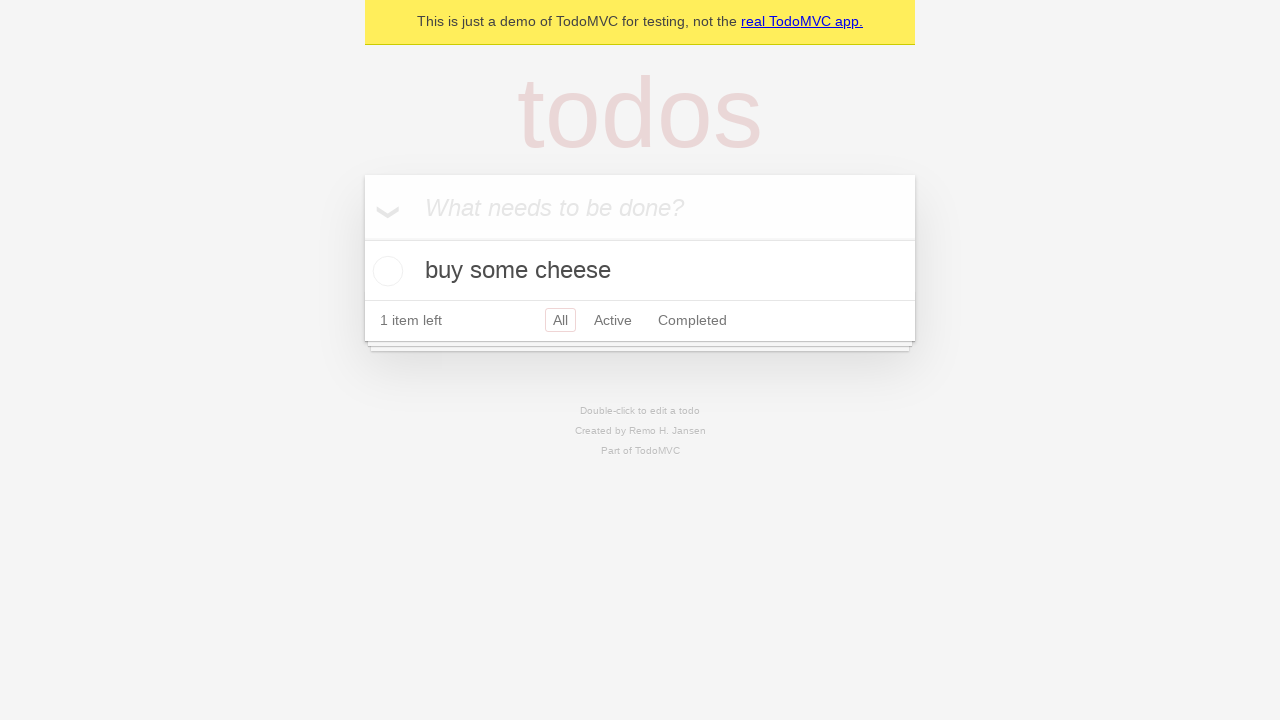

Filled todo input with 'feed the cat' on internal:attr=[placeholder="What needs to be done?"i]
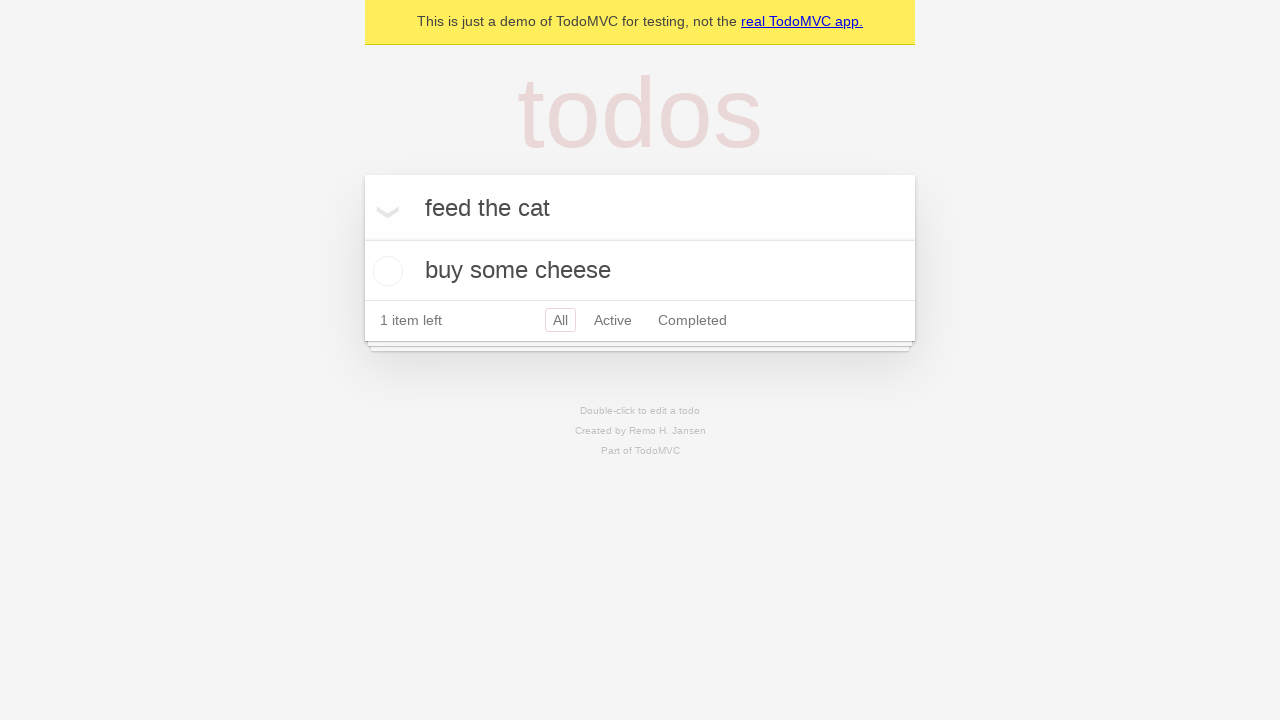

Pressed Enter to add second todo on internal:attr=[placeholder="What needs to be done?"i]
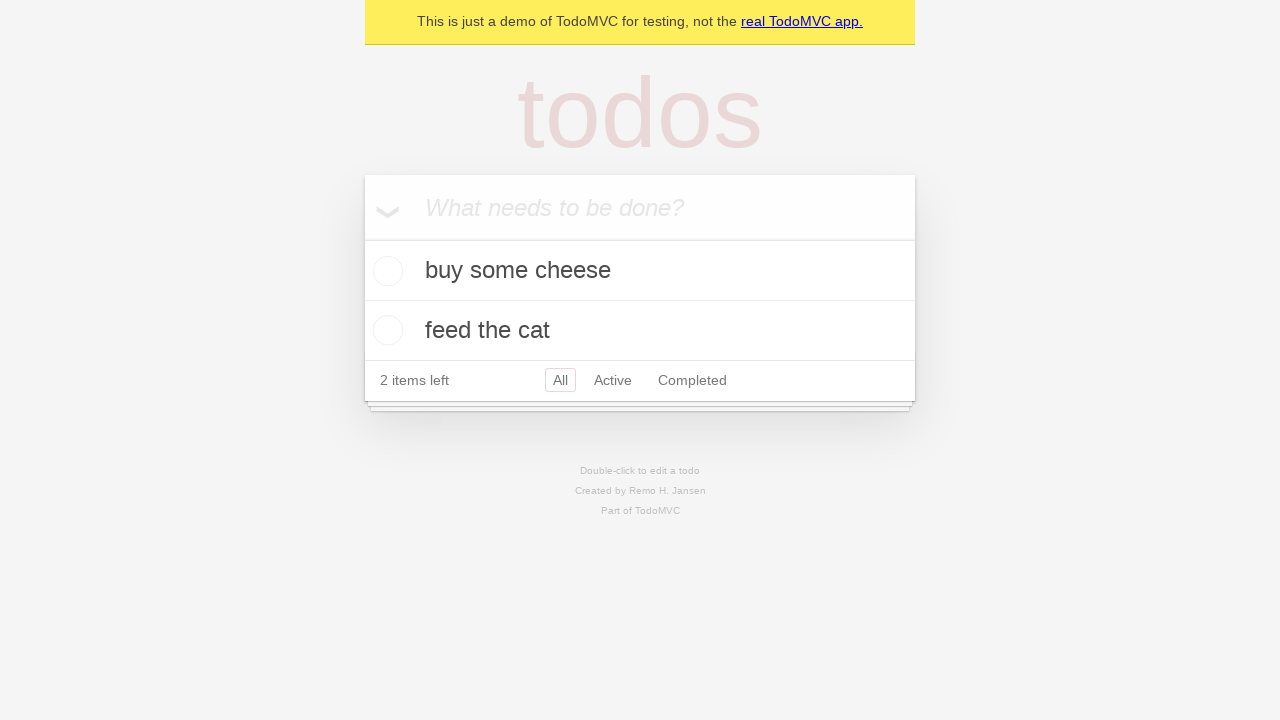

Filled todo input with 'book a doctors appointment' on internal:attr=[placeholder="What needs to be done?"i]
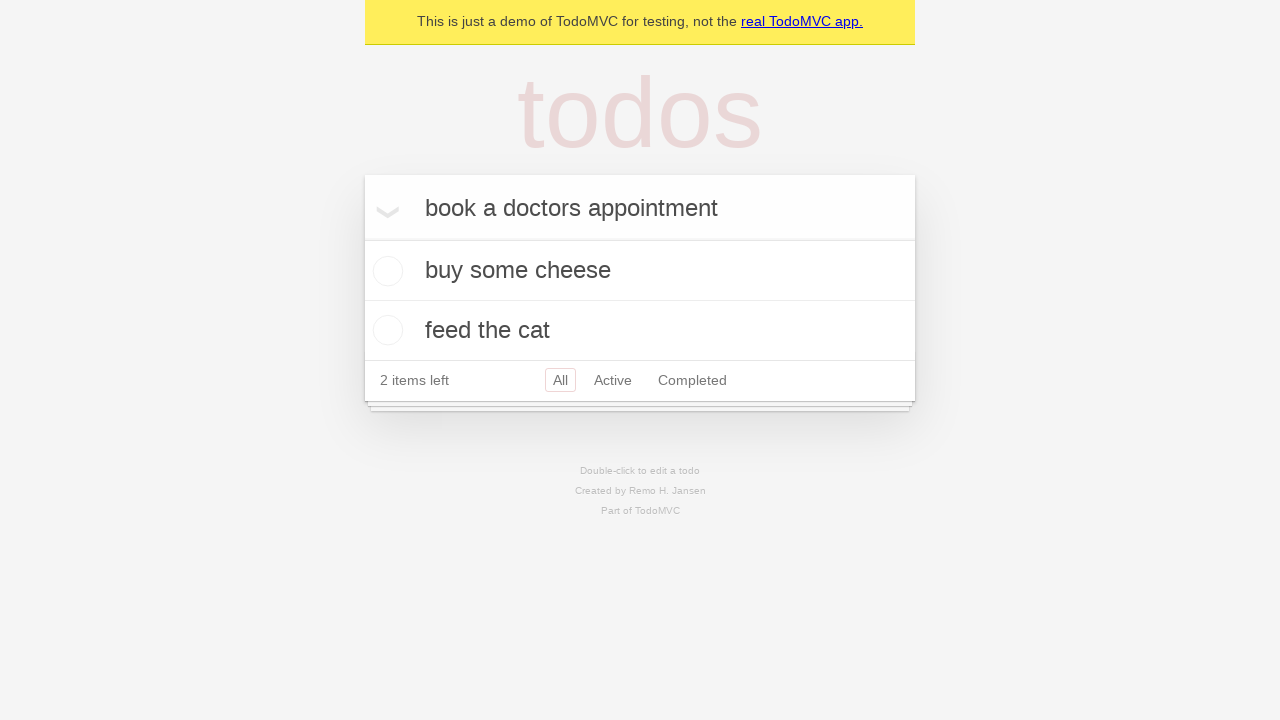

Pressed Enter to add third todo on internal:attr=[placeholder="What needs to be done?"i]
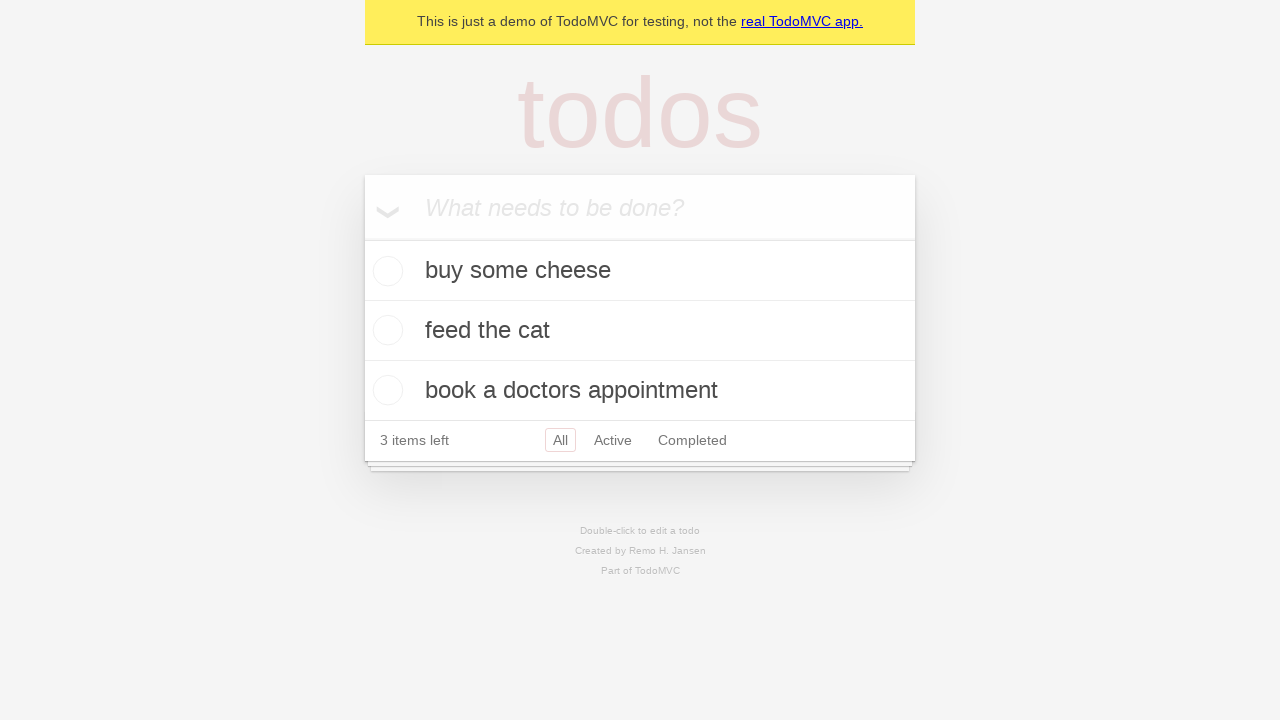

Checked the first todo item at (385, 271) on .todo-list li .toggle >> nth=0
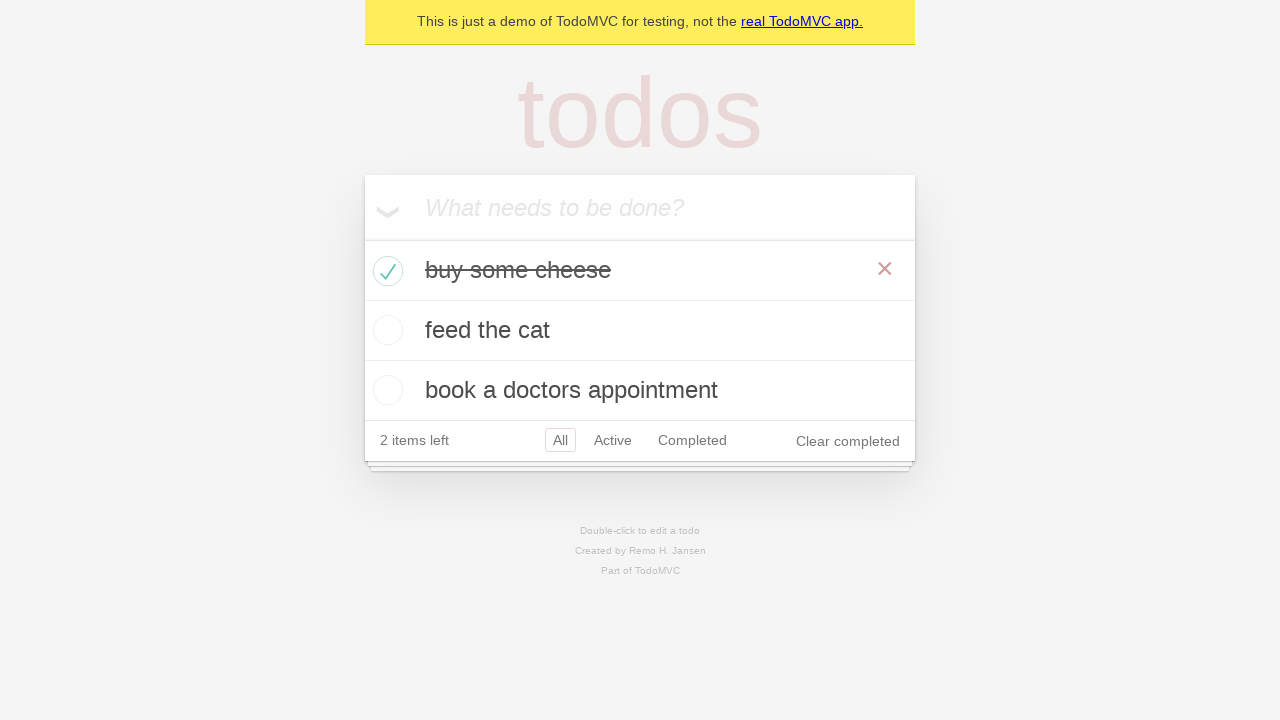

Clicked 'Clear completed' button at (848, 441) on internal:role=button[name="Clear completed"i]
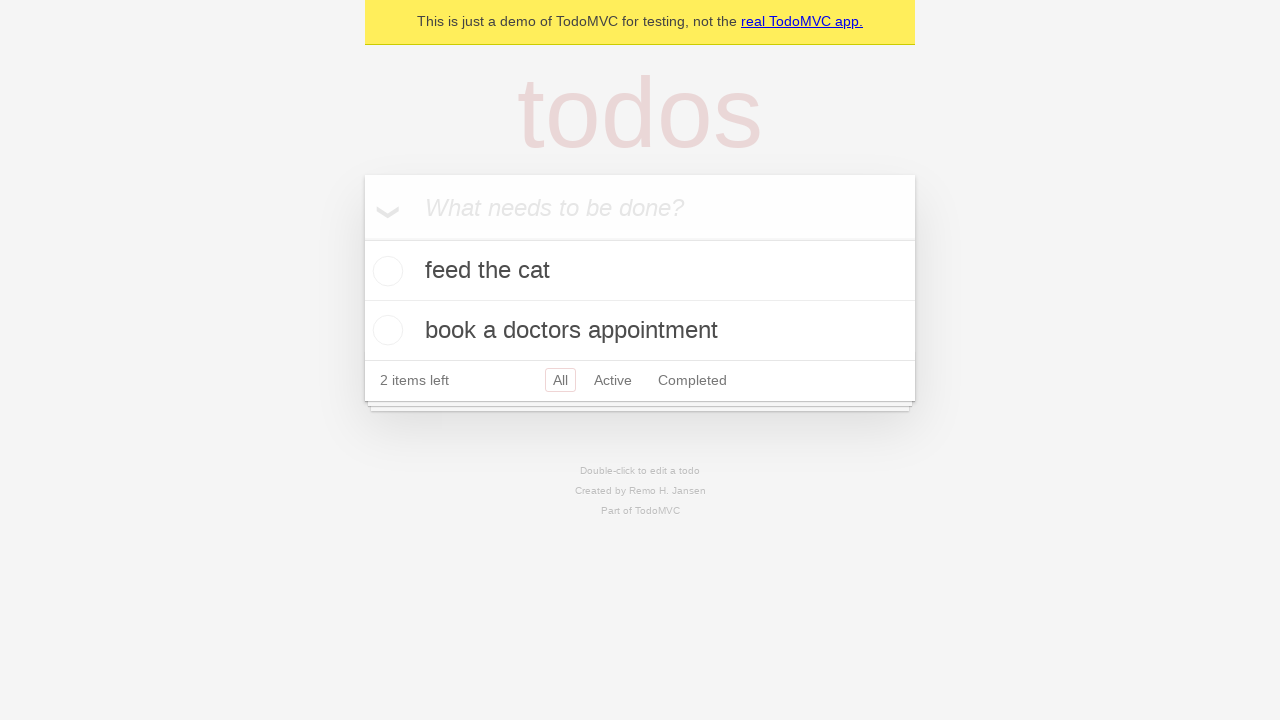

Waited 500ms for 'Clear completed' button to be hidden
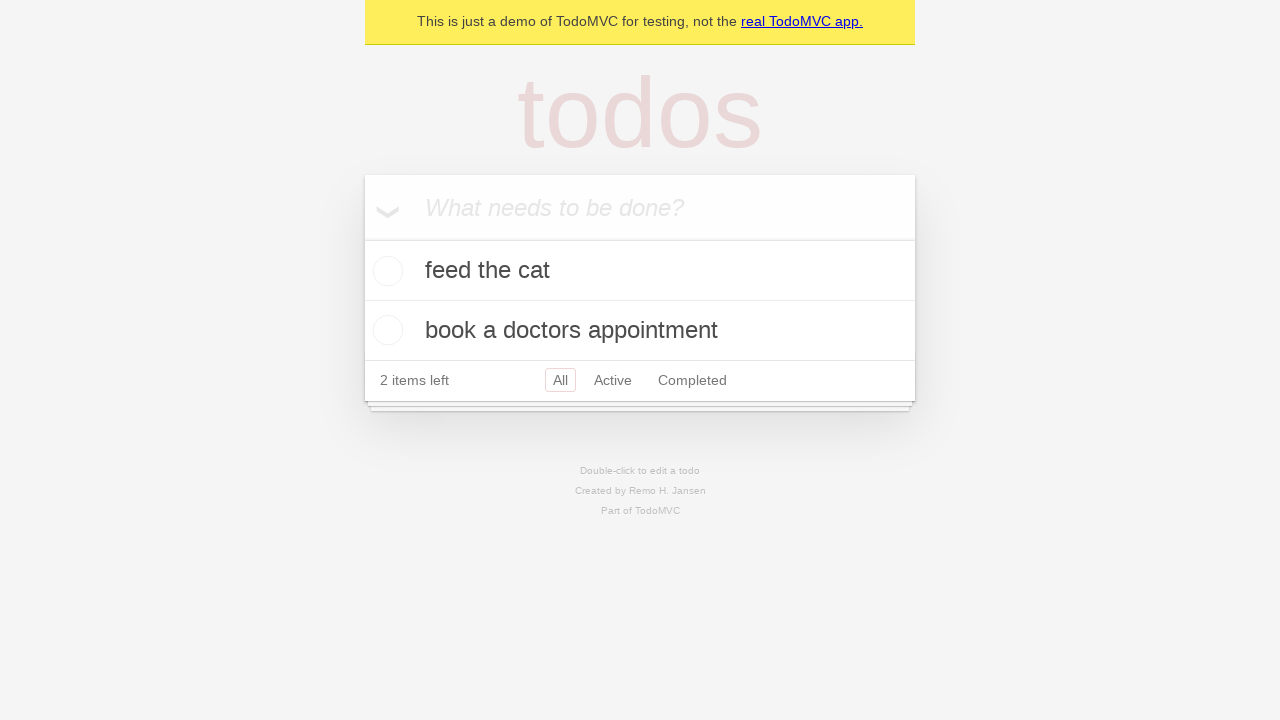

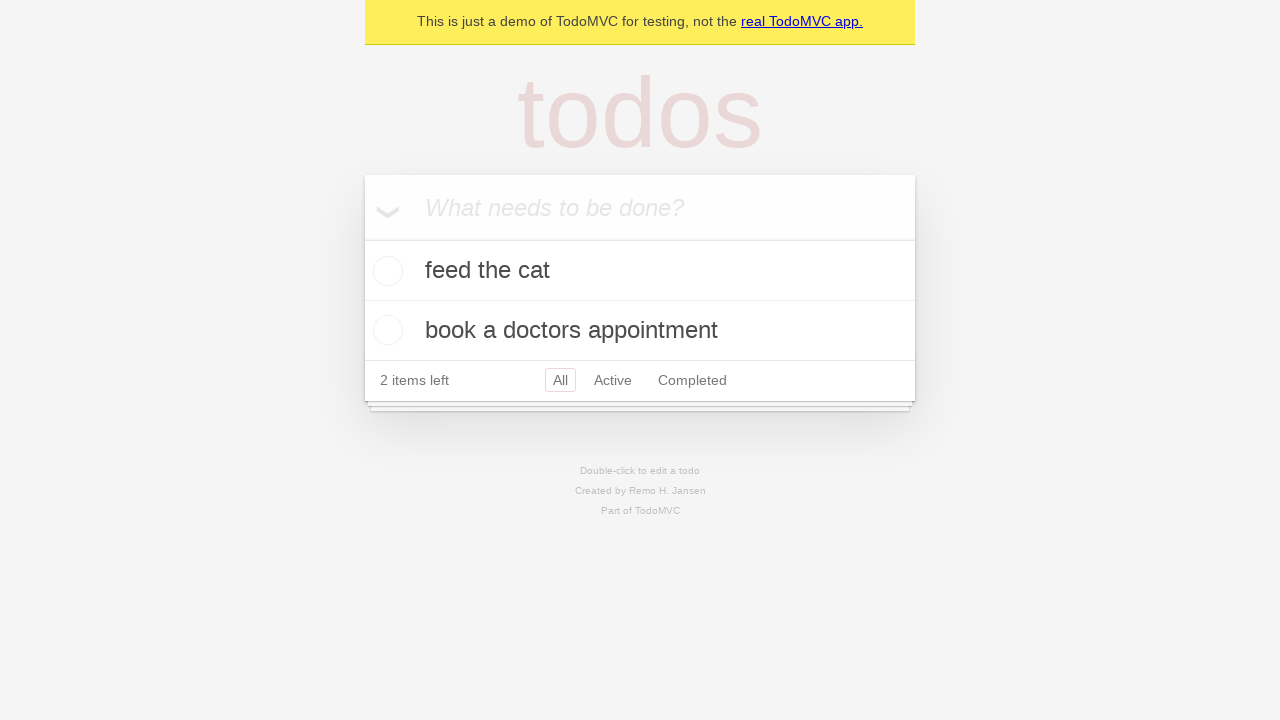